Tests the domain availability search functionality on registro.br (Brazilian domain registry) by entering domain names and checking the results.

Starting URL: https://registro.br/

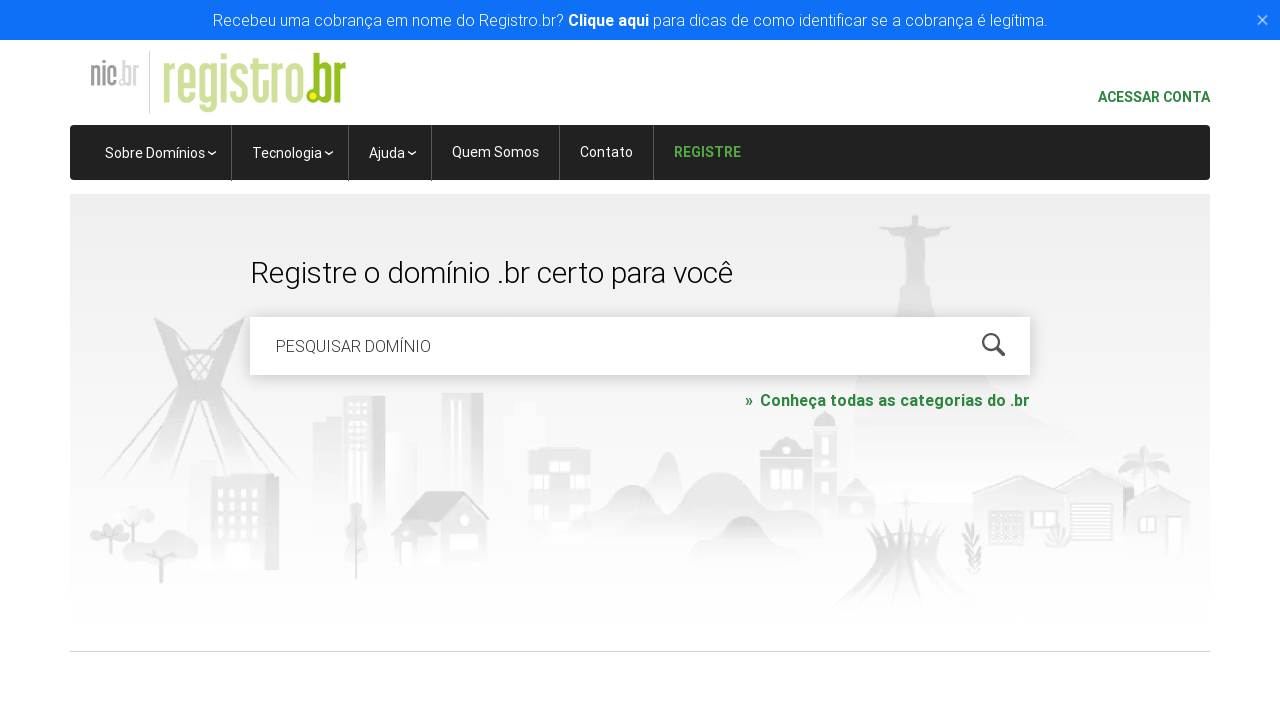

Cleared the domain search field on #is-avail-field
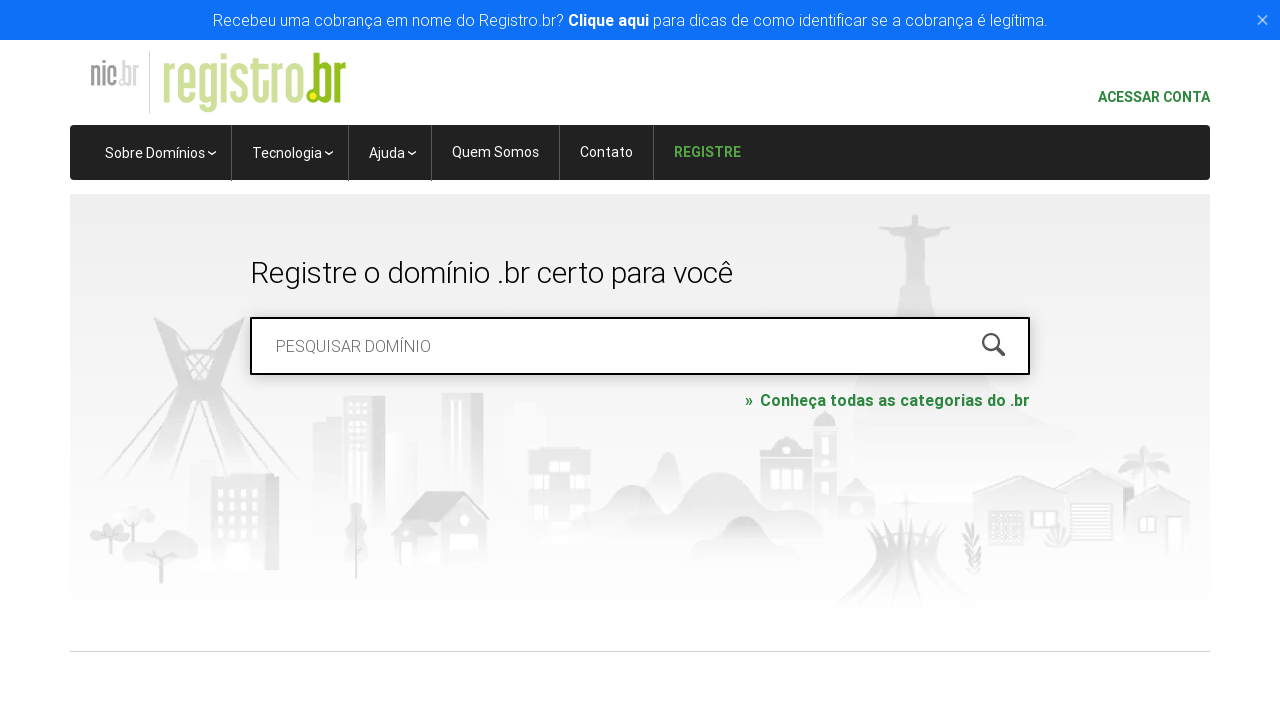

Filled domain search field with 'exemplobrasil.com.br' on #is-avail-field
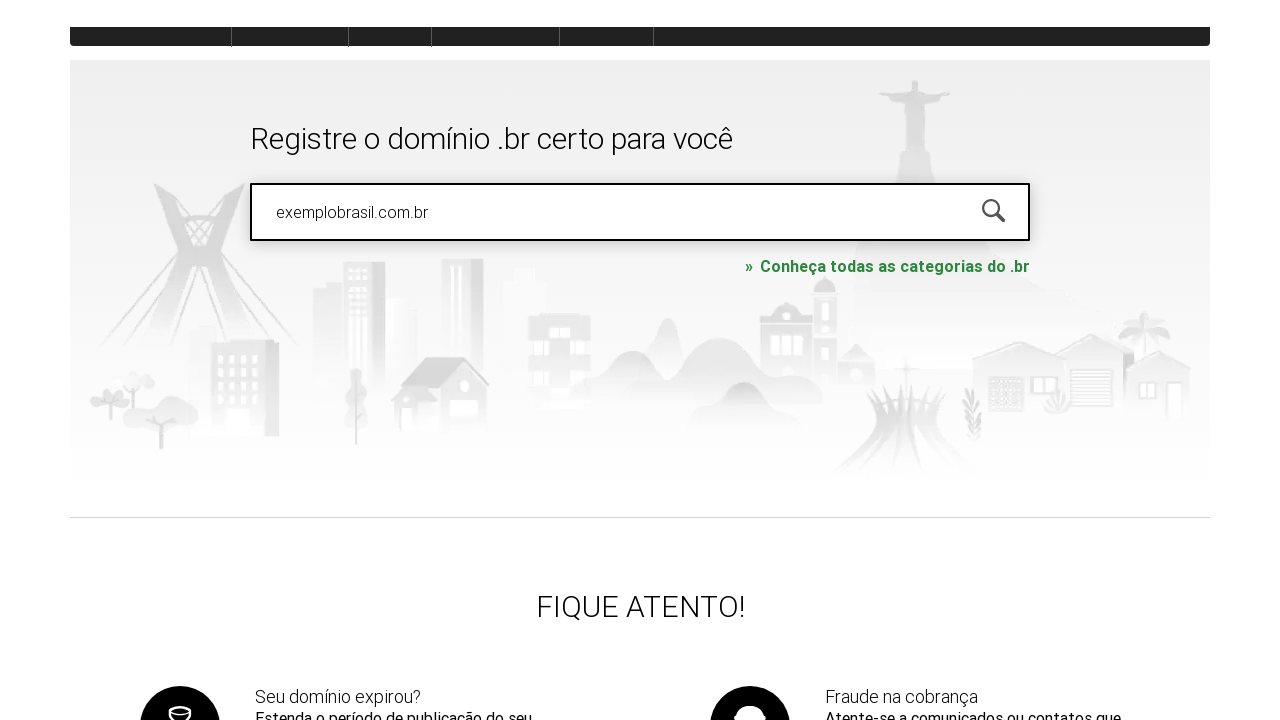

Pressed Enter to search for domain availability on #is-avail-field
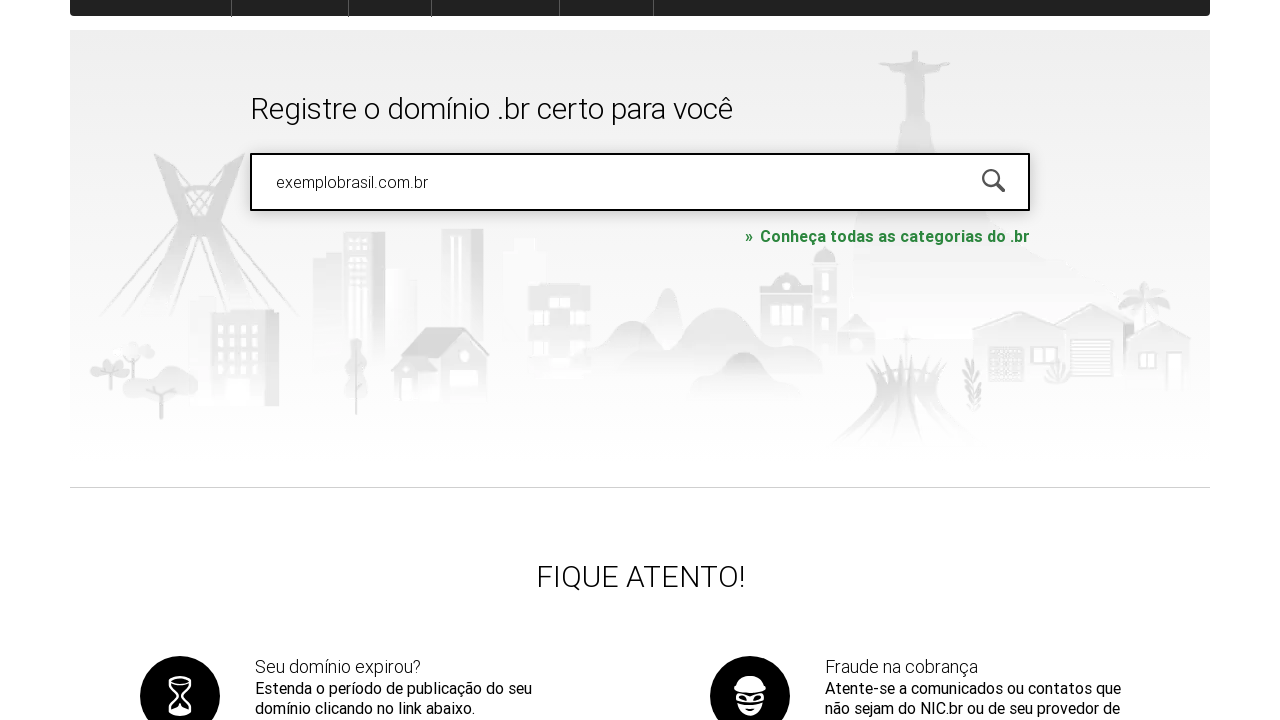

Waited 3 seconds for results to load
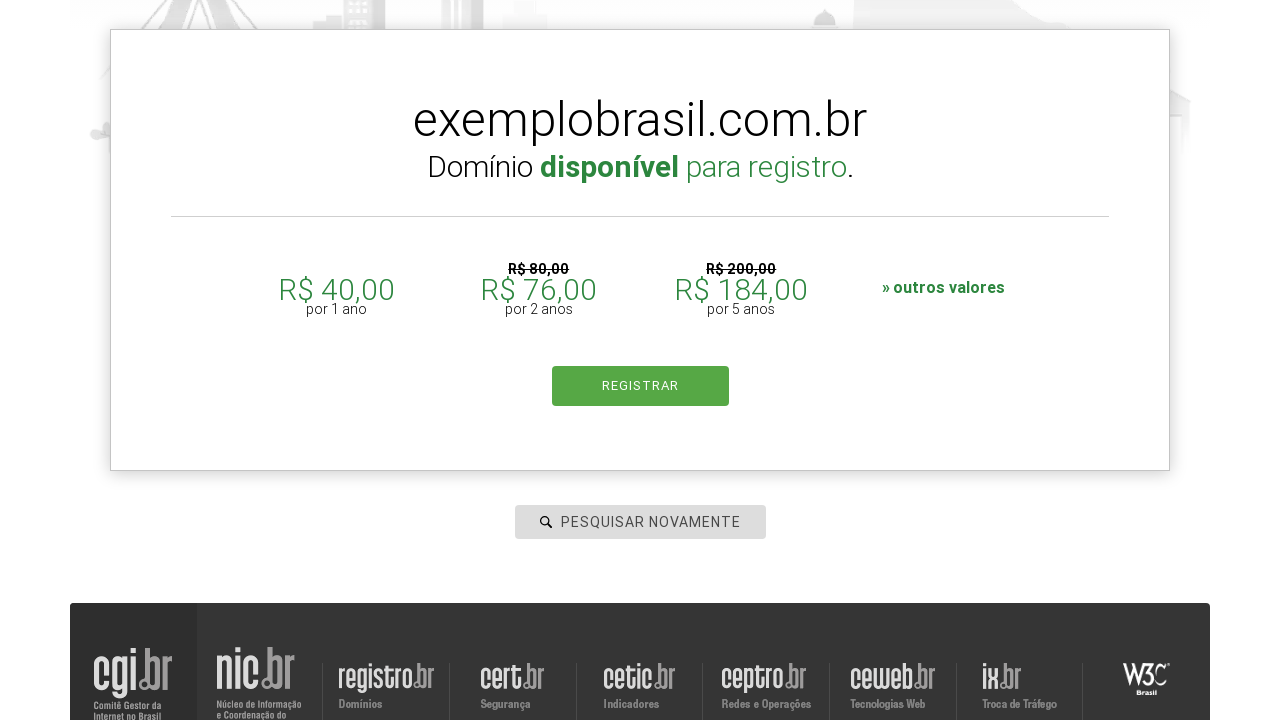

Domain availability result elements loaded
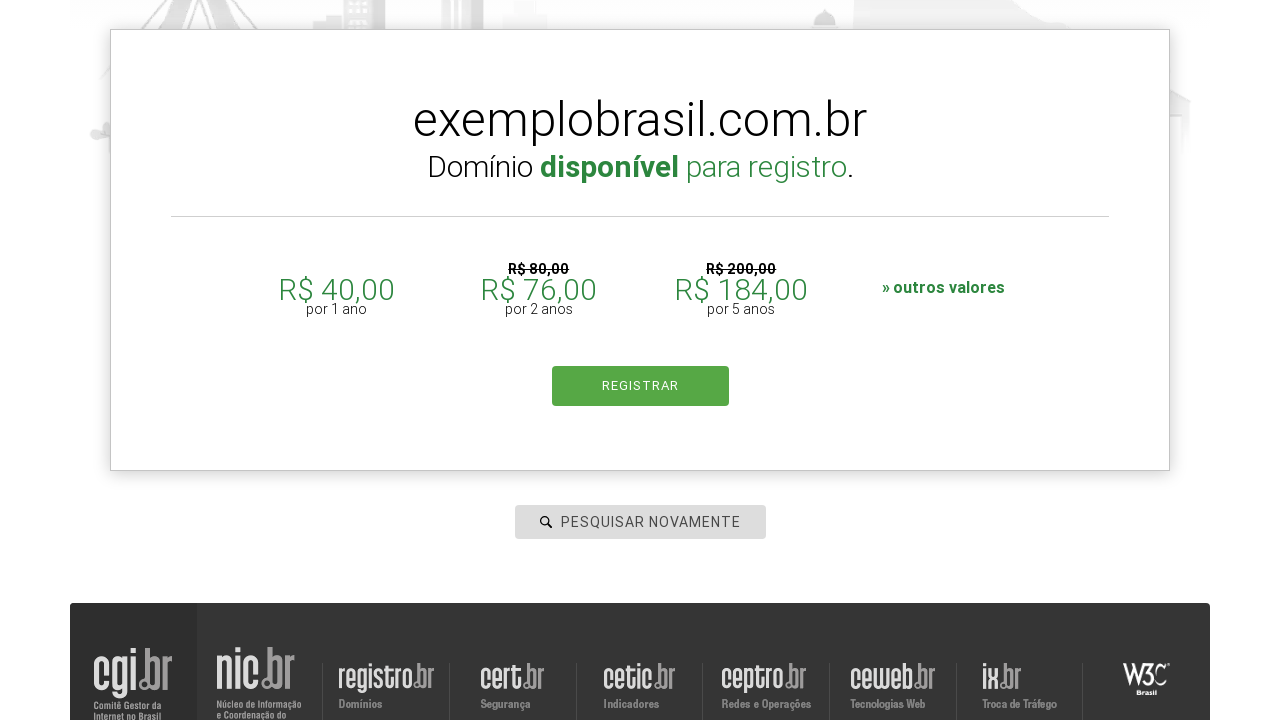

Cleared the domain search field on #is-avail-field
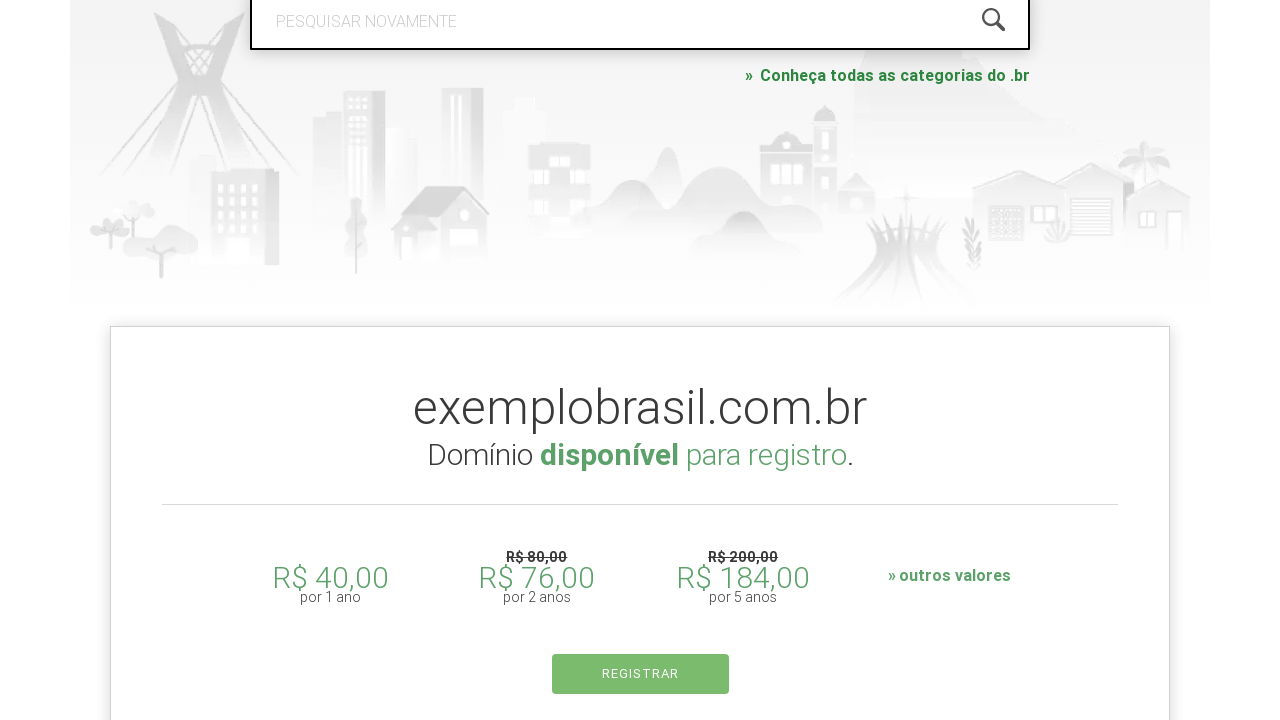

Filled domain search field with 'testedominio2024.com.br' on #is-avail-field
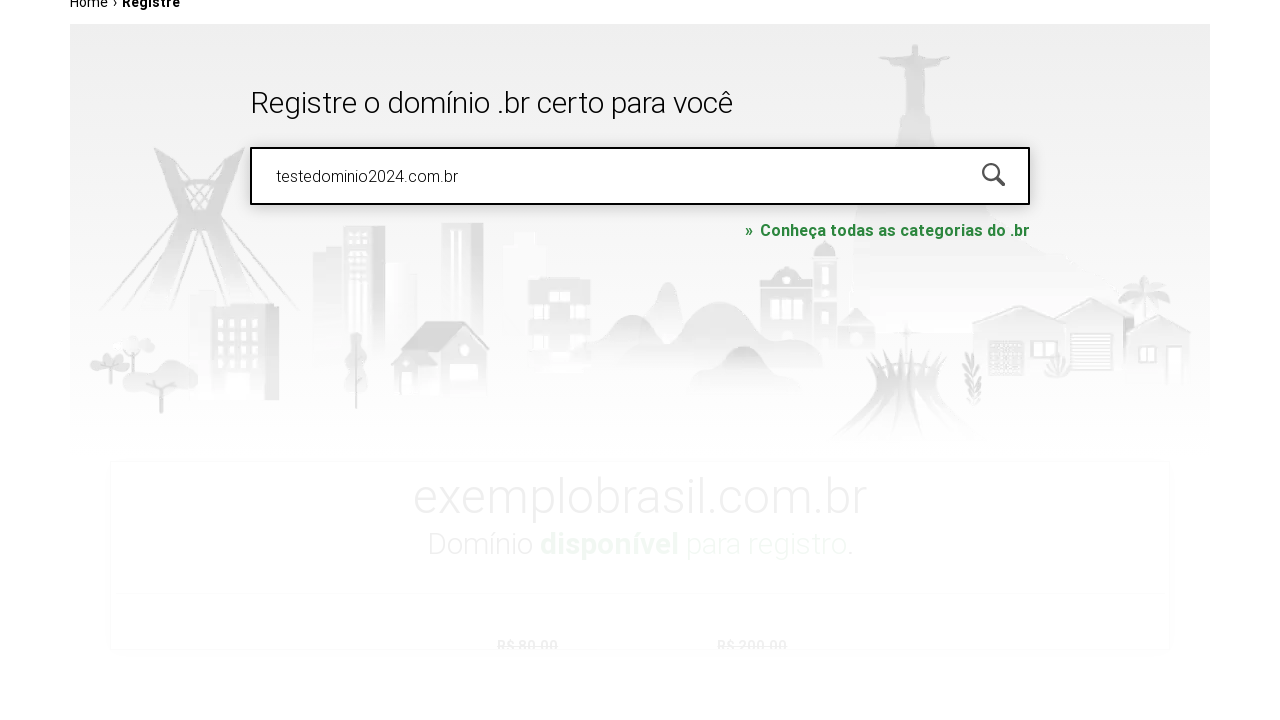

Pressed Enter to search for domain availability on #is-avail-field
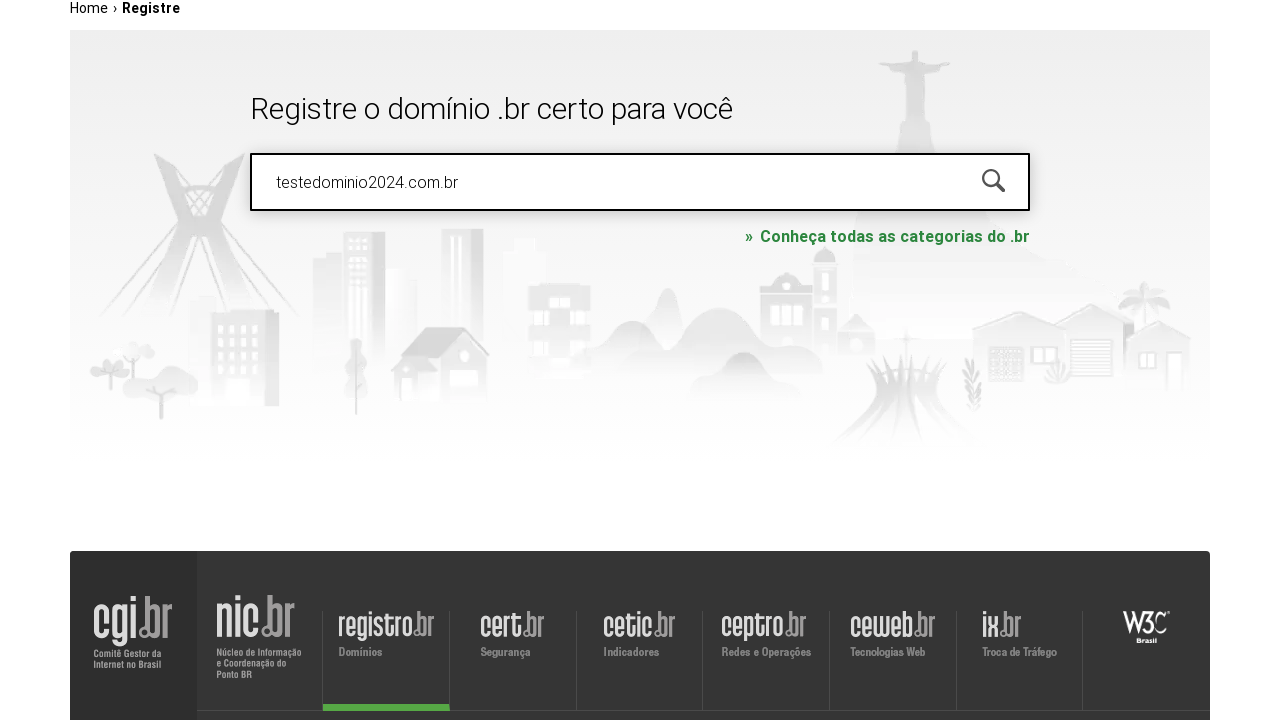

Waited 3 seconds for results to load
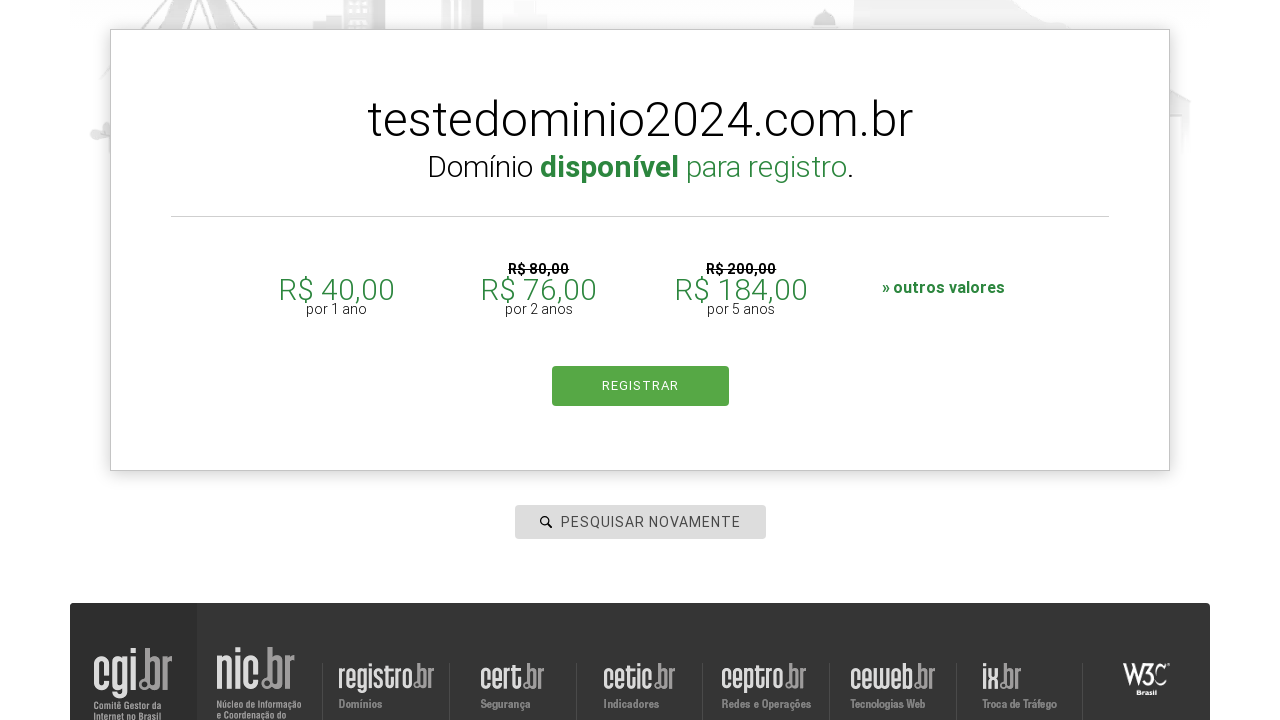

Domain availability result elements loaded
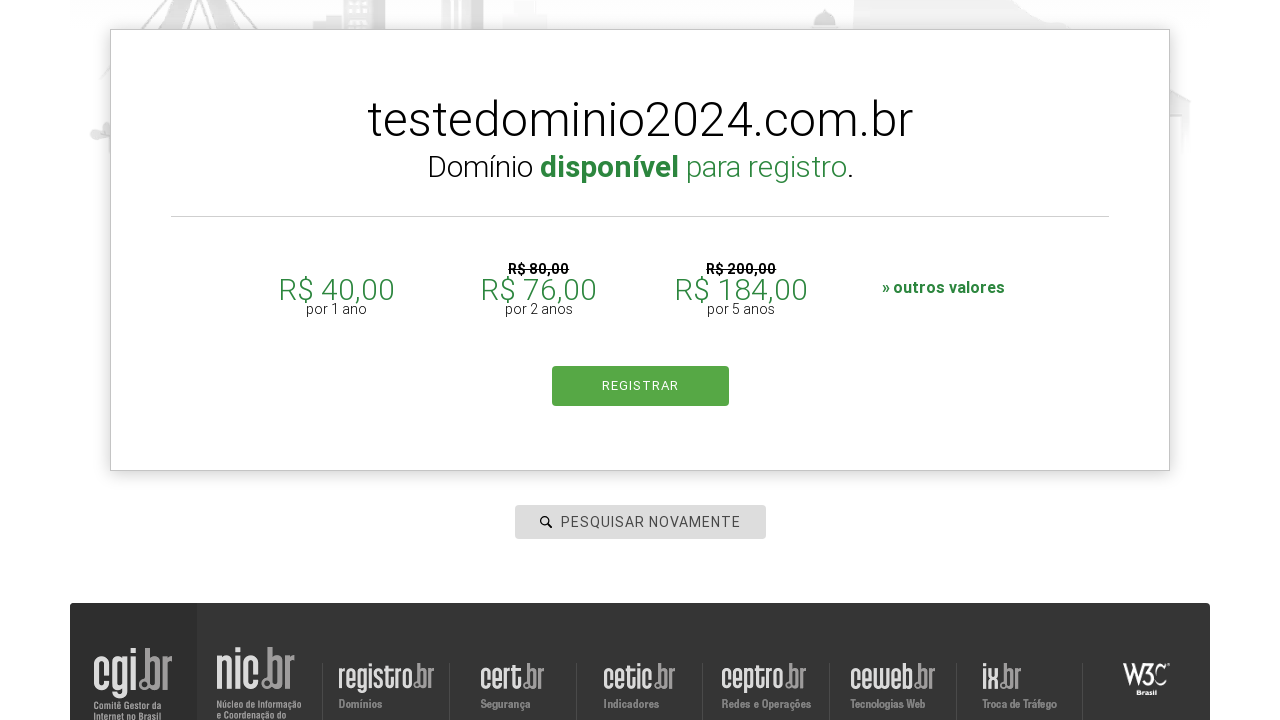

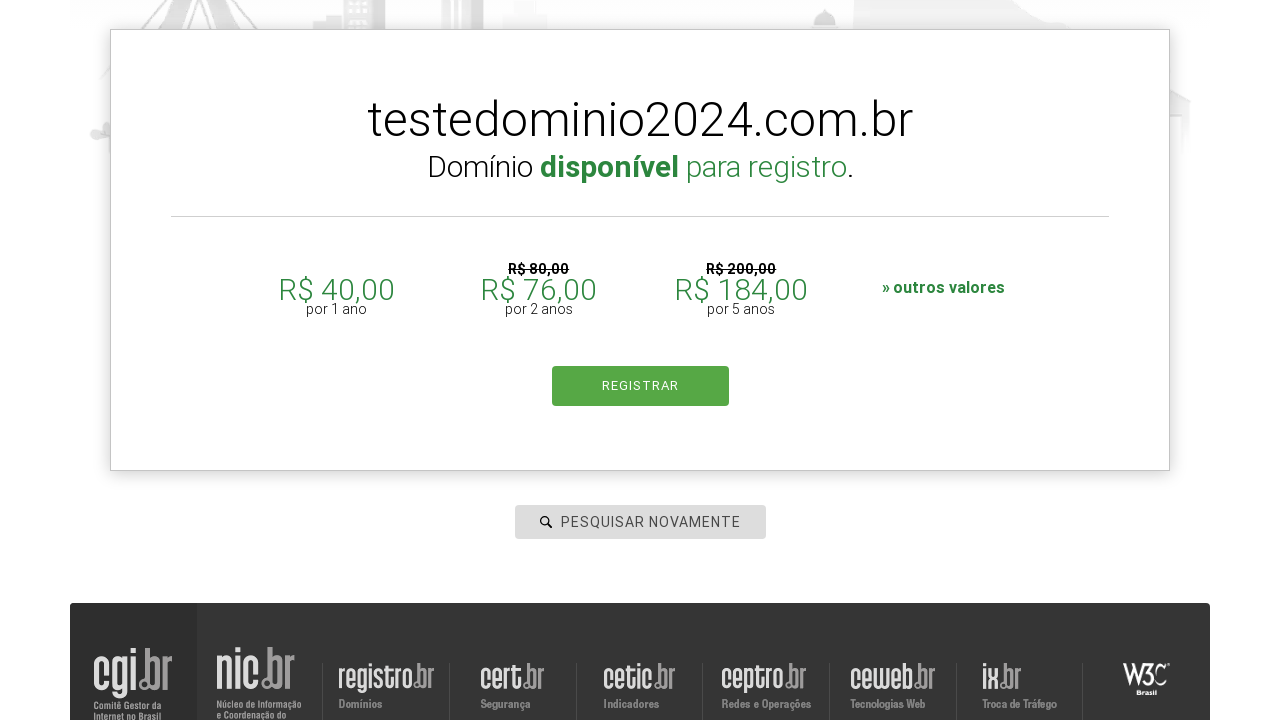